Tests table pagination by clicking the Next link and verifying that the expected data (Ethiopia country row) appears

Starting URL: https://practice-automation.com/tables/

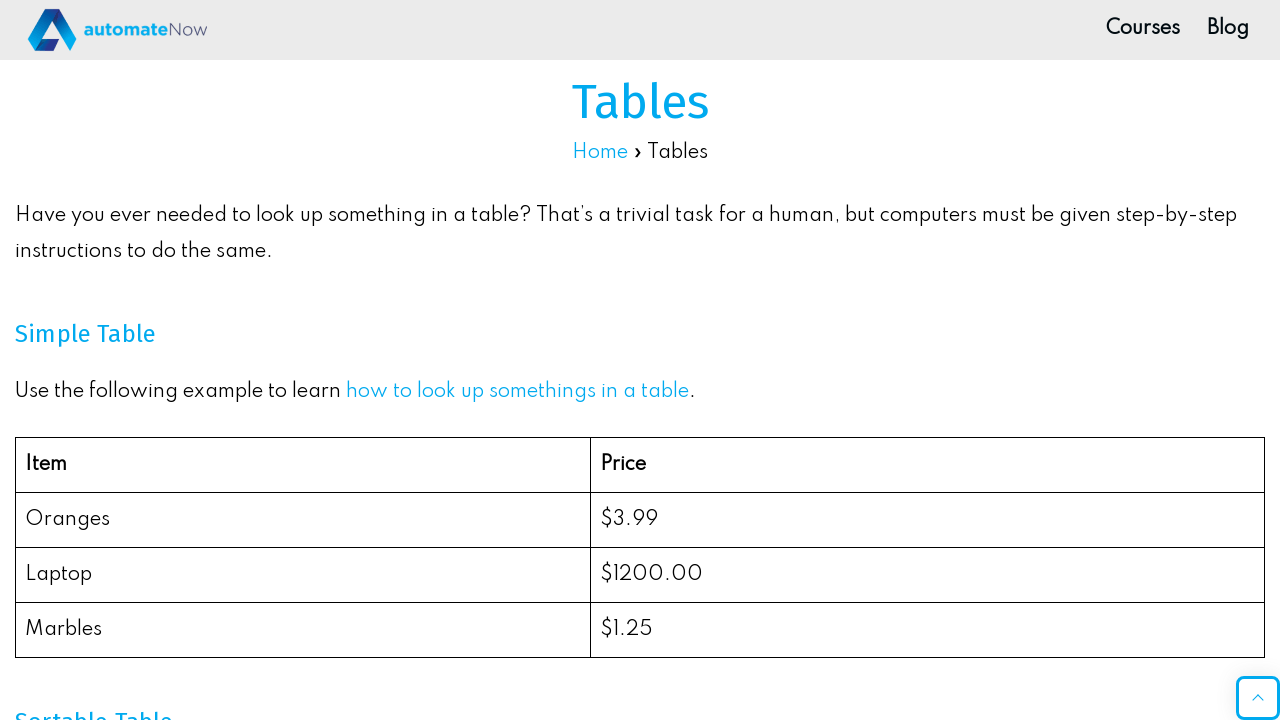

Waited for Tables heading to be visible
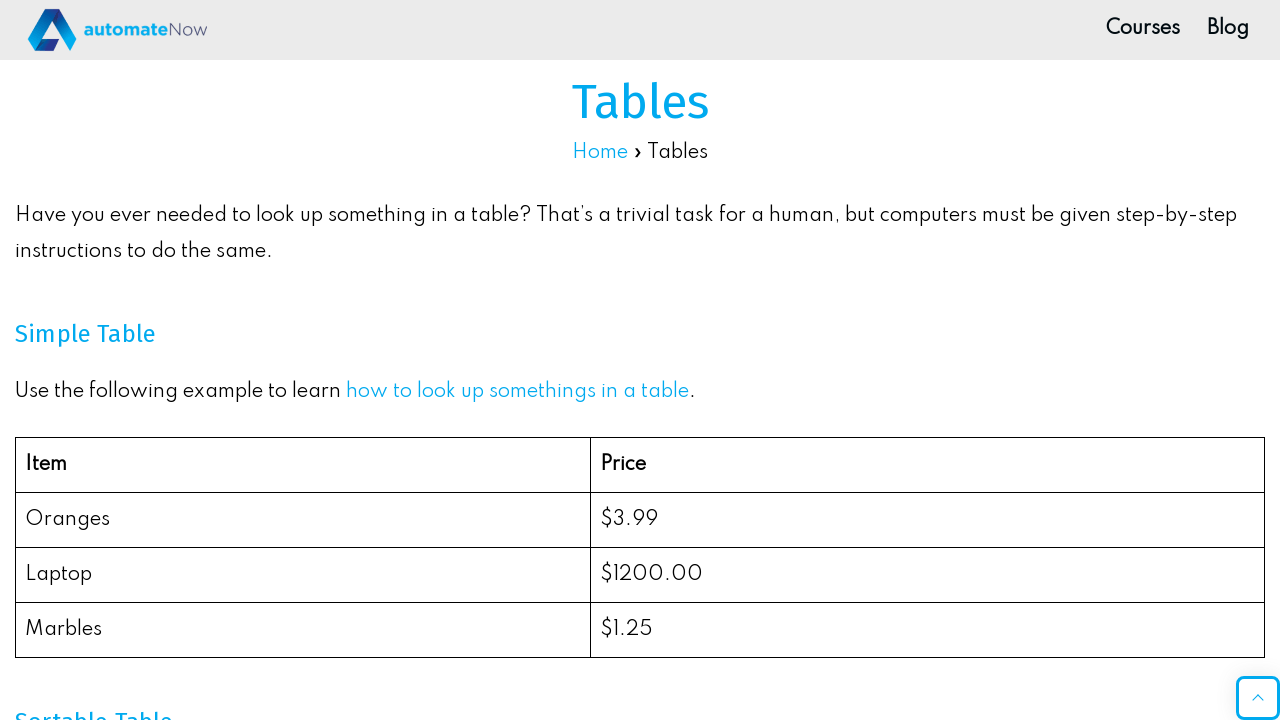

Clicked the Next link in the sortable table at (1249, 360) on internal:label="Next"i
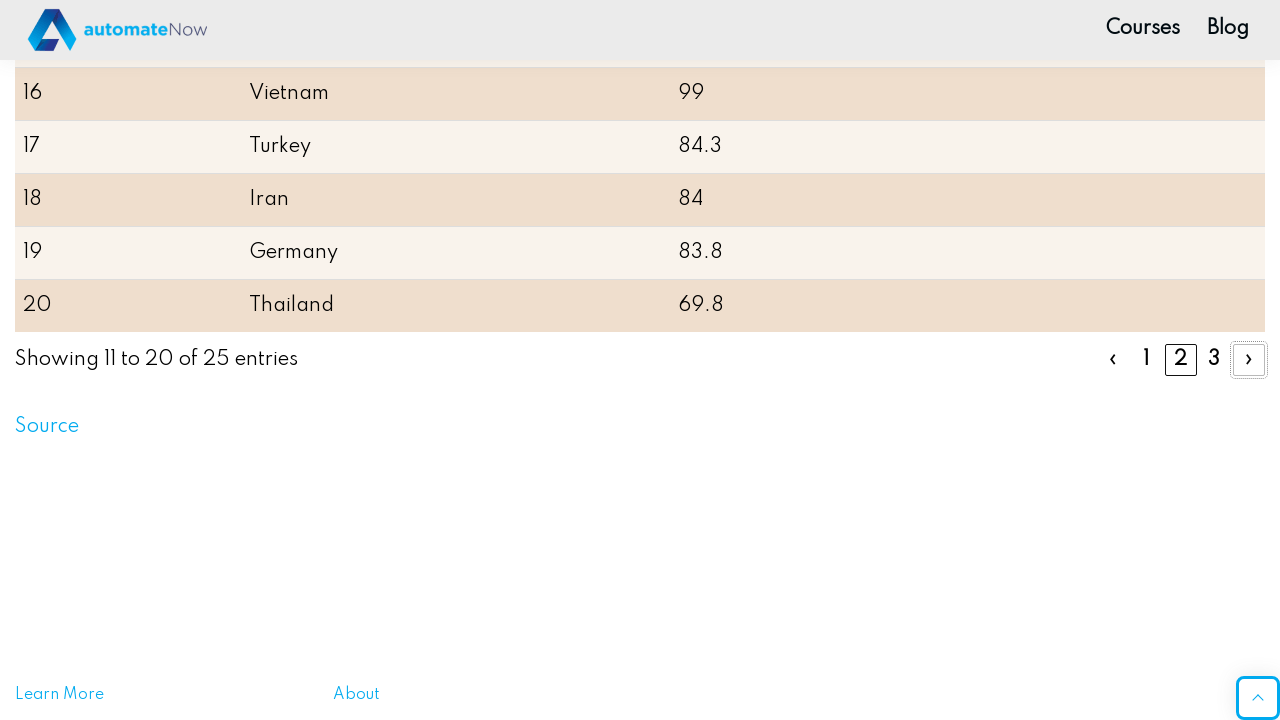

Verified Ethiopia country row is visible after pagination
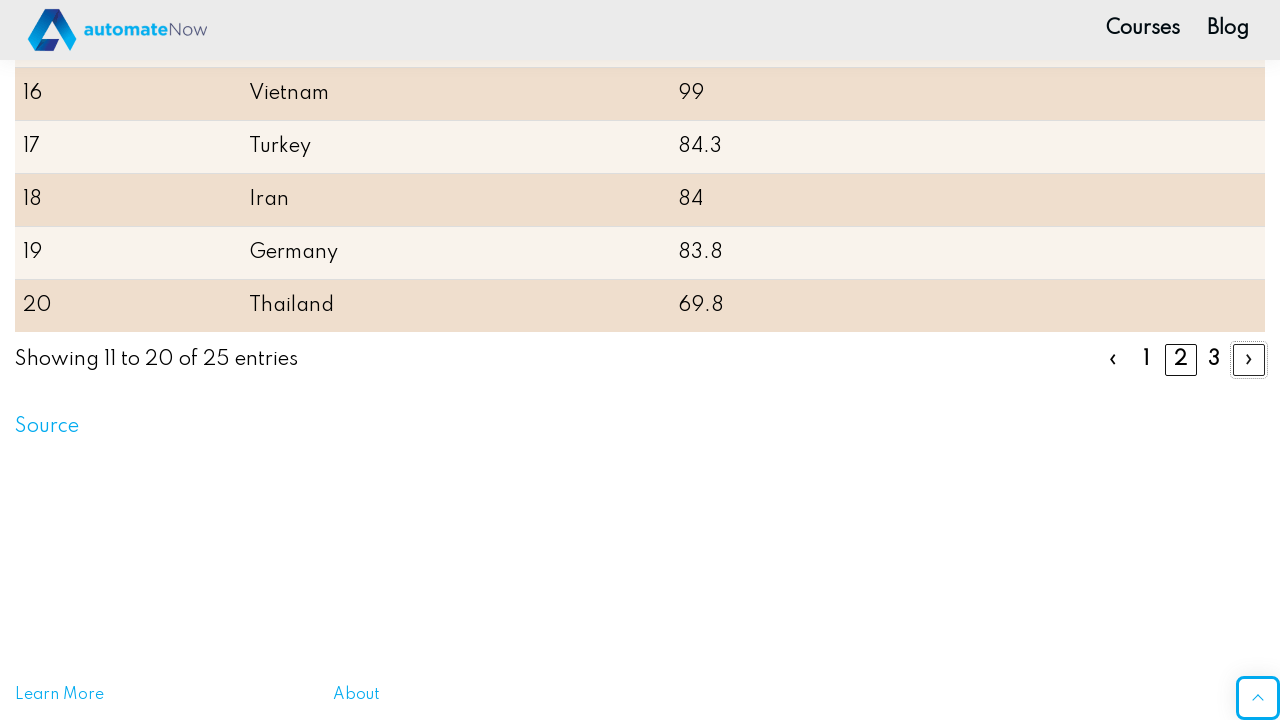

Verified Ethiopia population value (126.5) is visible
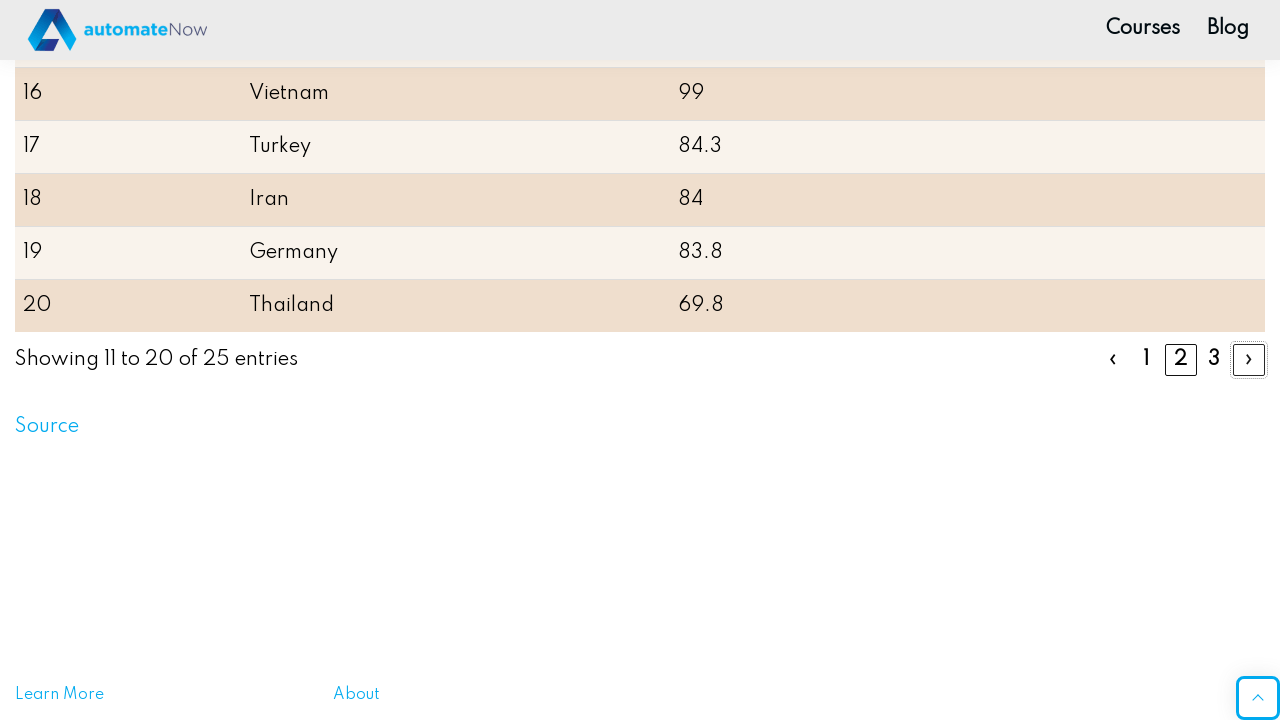

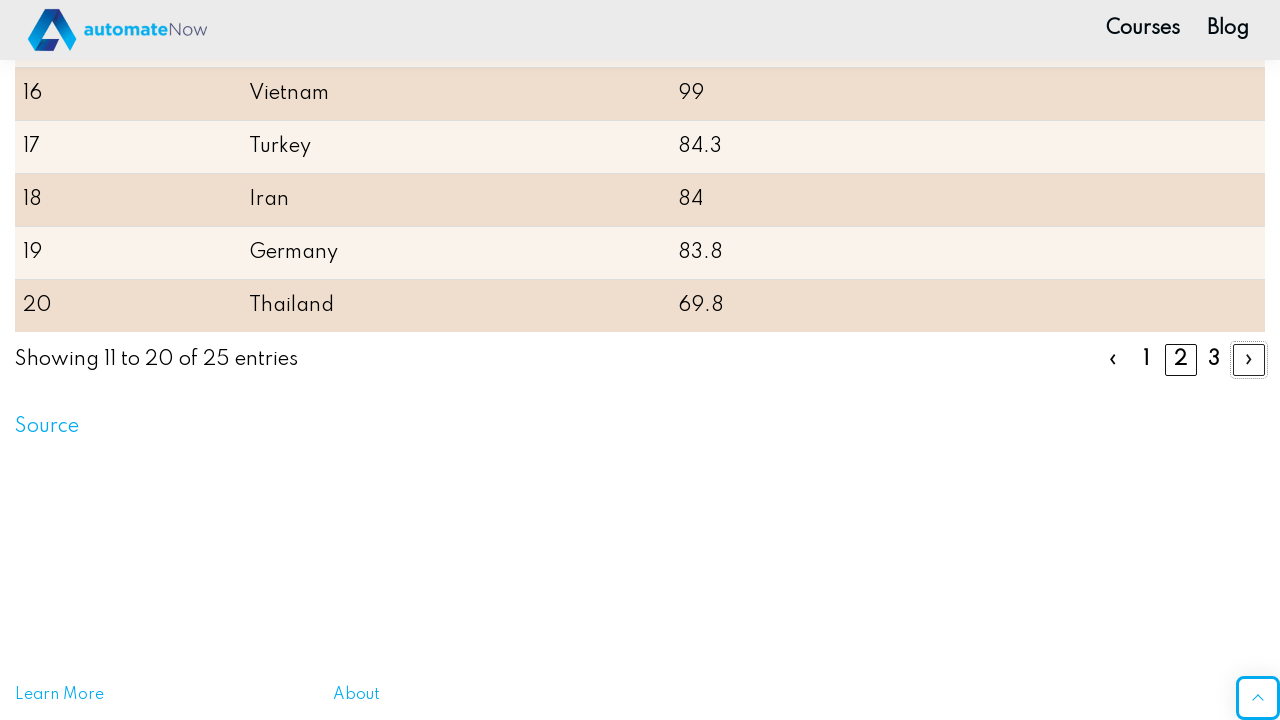